Tests filling a form field and clicking submit button using JavaScript execution methods

Starting URL: https://demoqa.com/text-box

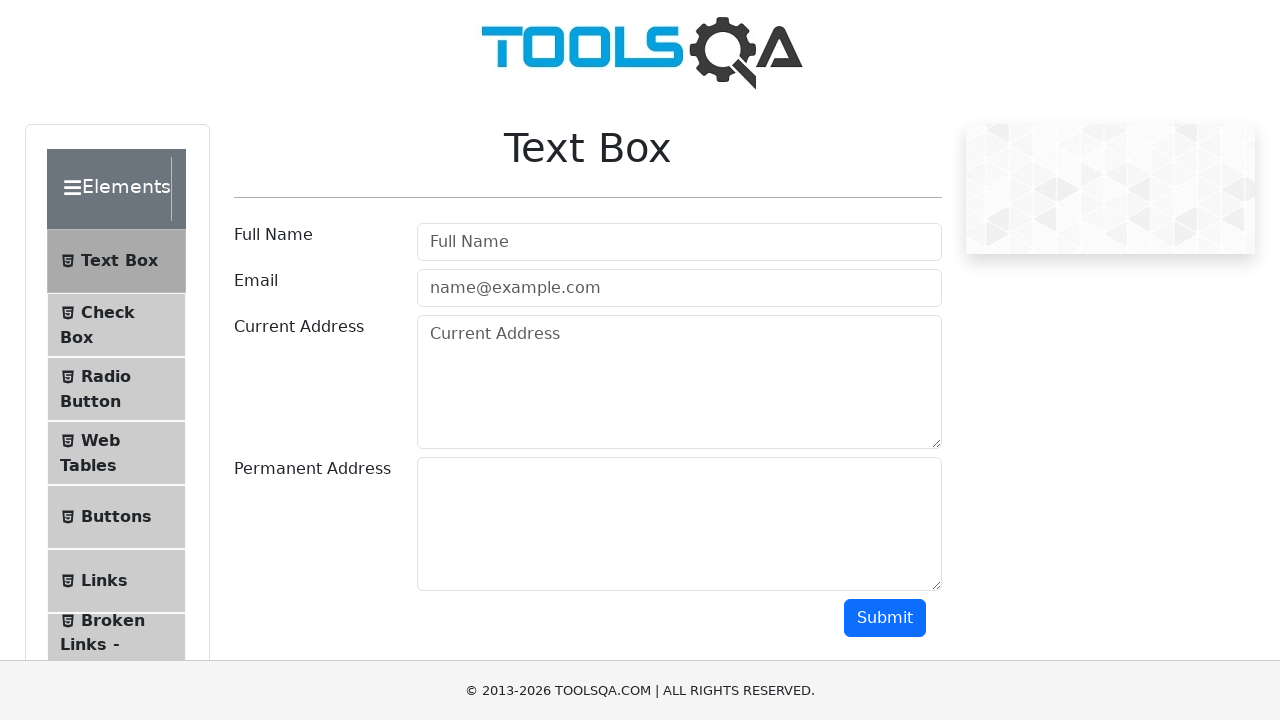

Filled username field with 'Radhey Saran' on #userName
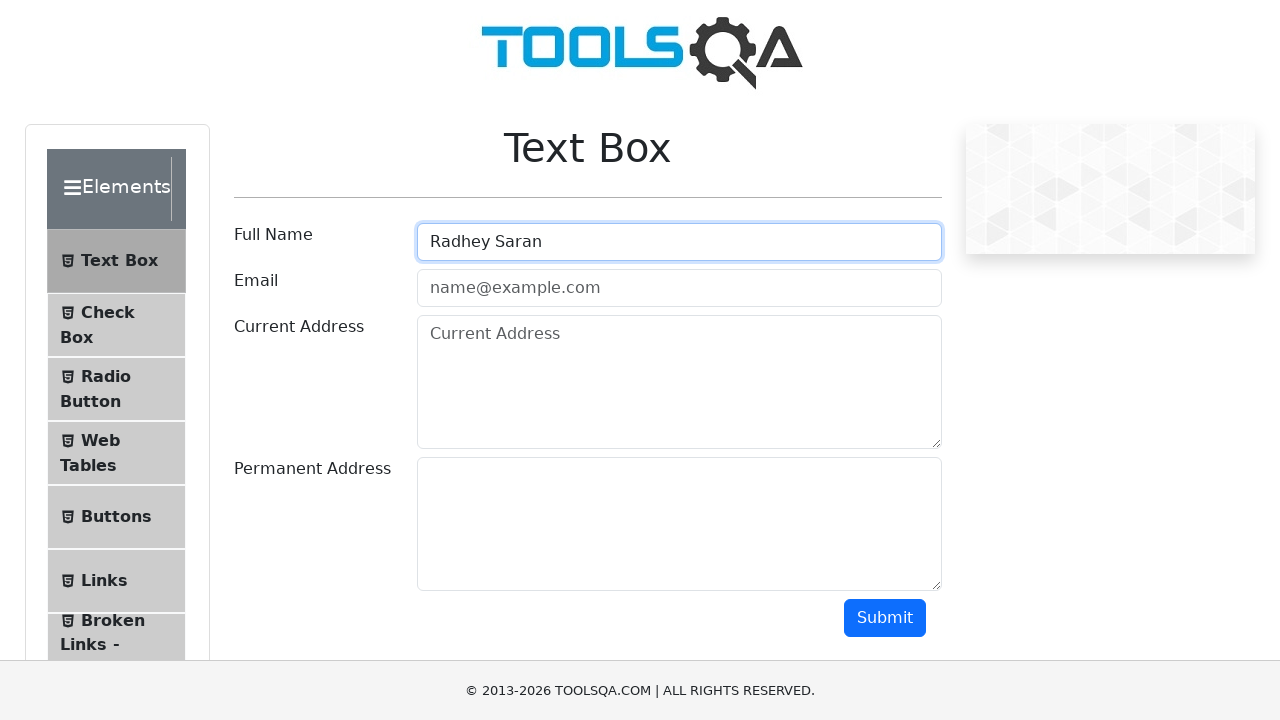

Clicked submit button to submit form at (885, 618) on #submit
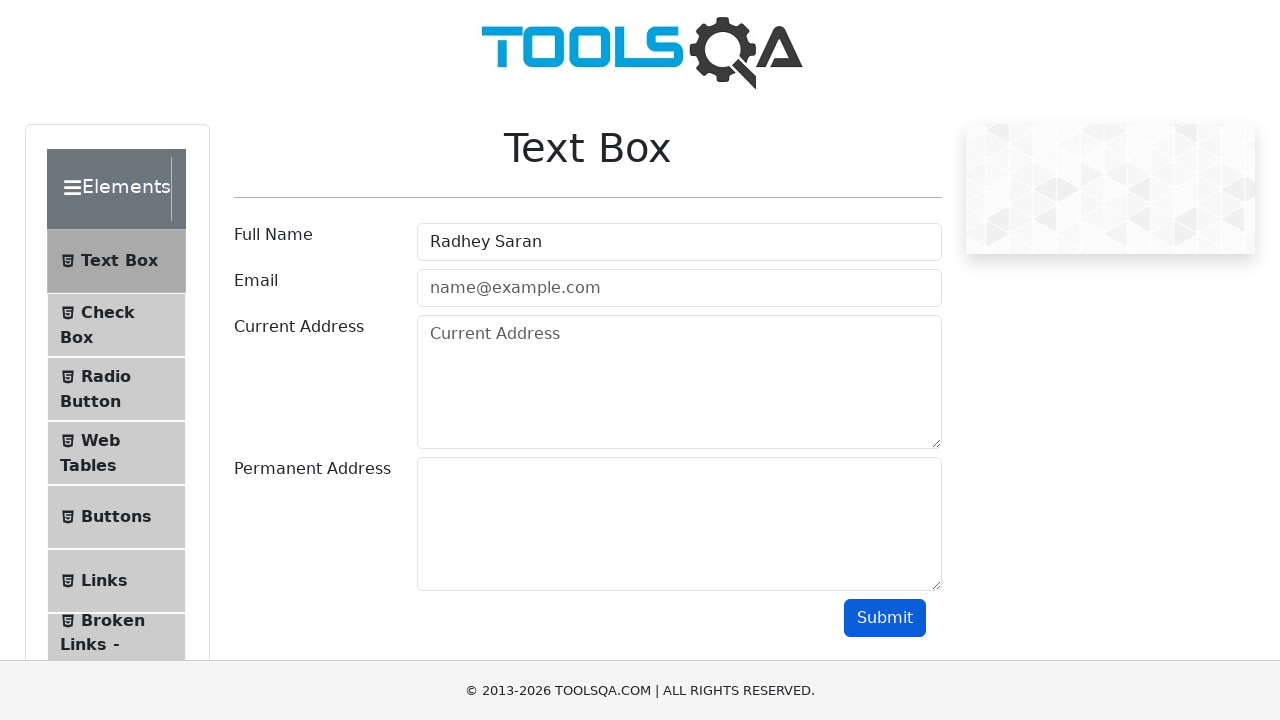

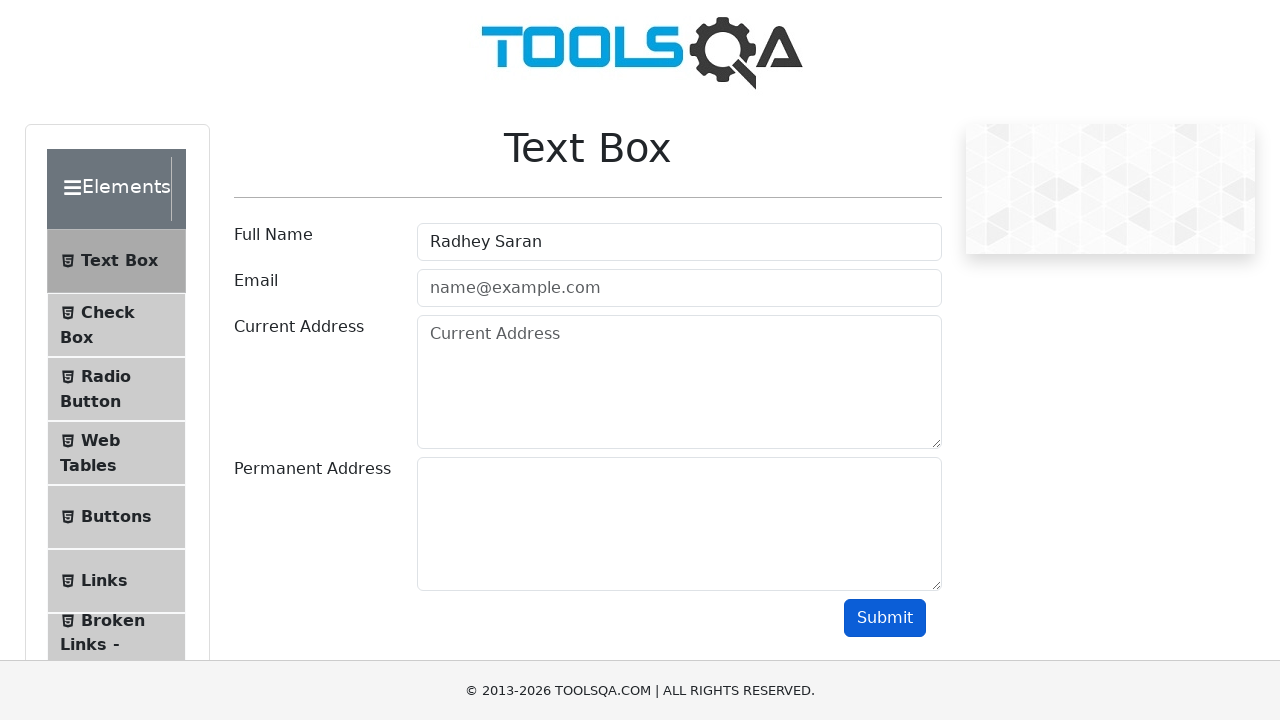